Tests Python.org search functionality by entering "pycon" in the search box and submitting the search

Starting URL: http://www.python.org

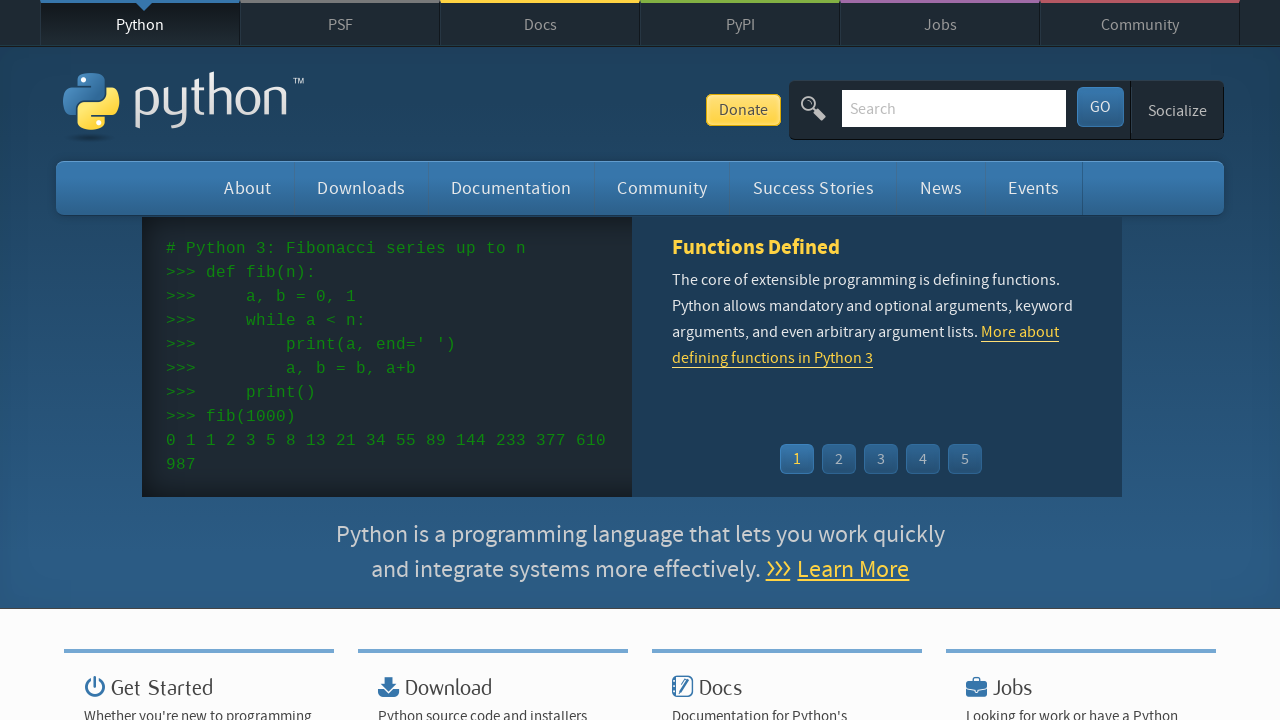

Cleared the search input field on input[name='q']
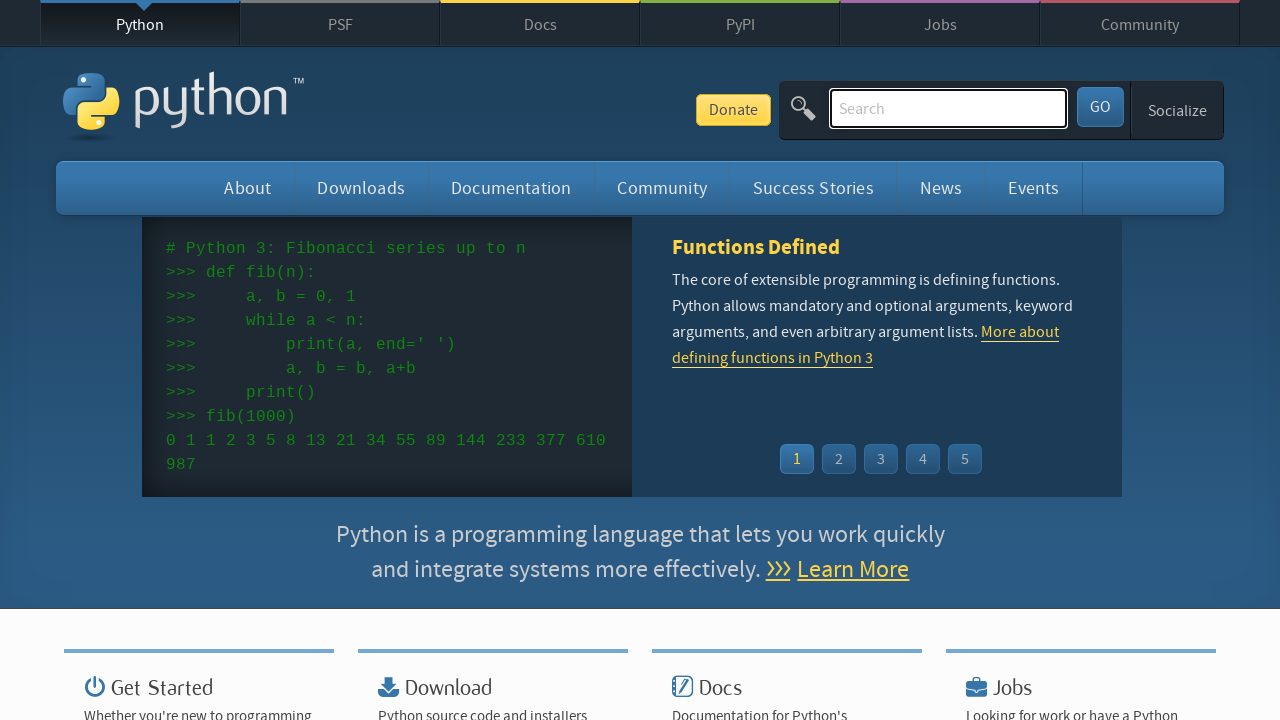

Entered 'pycon' in the search field on input[name='q']
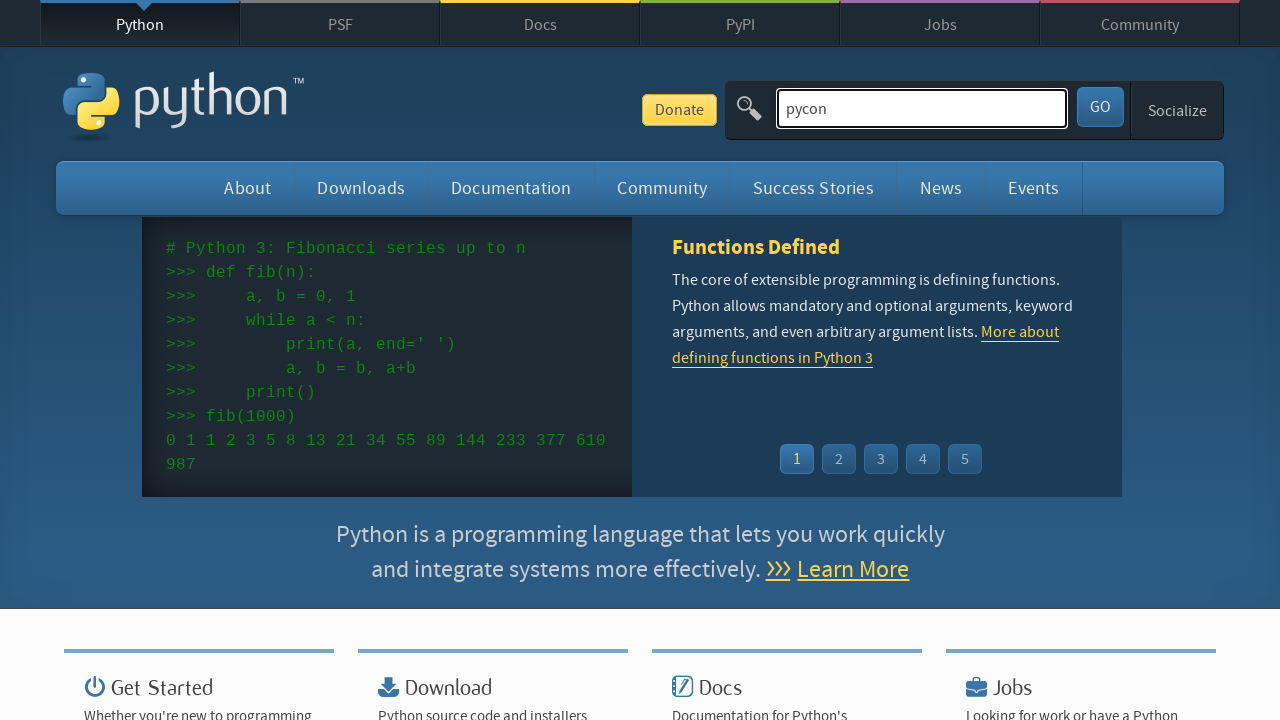

Pressed Enter to submit the search on input[name='q']
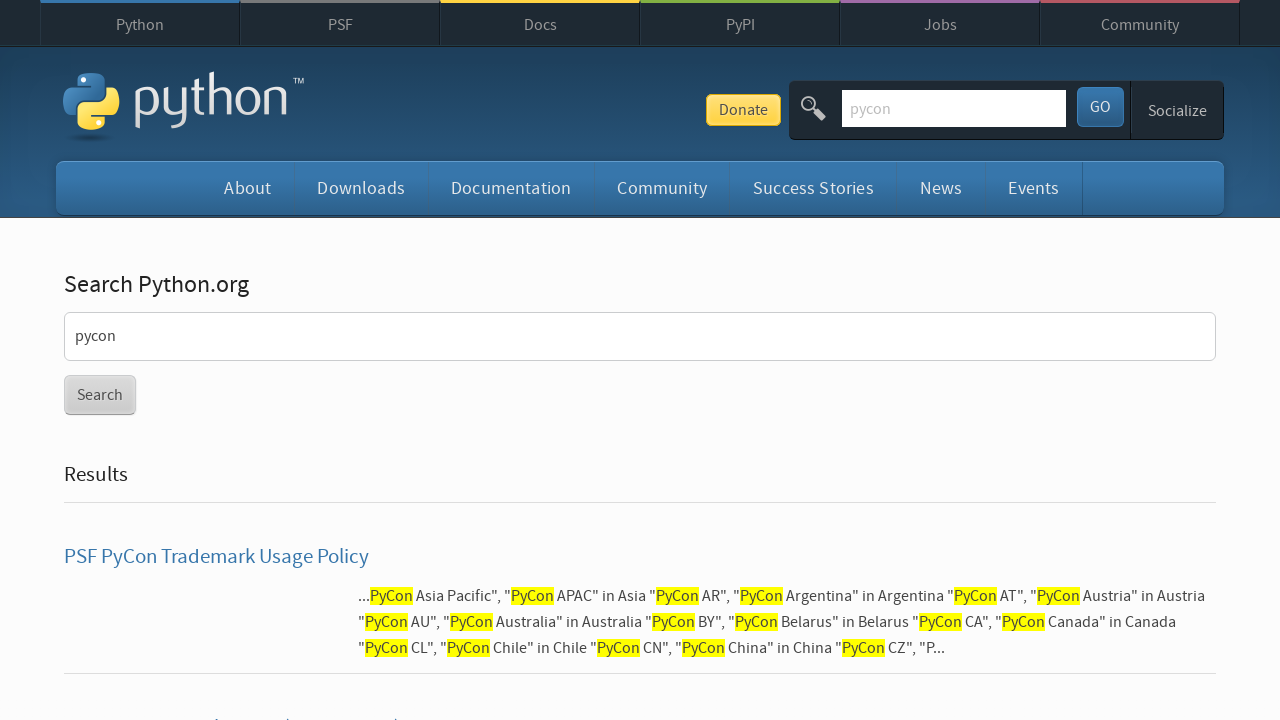

Search results page loaded successfully
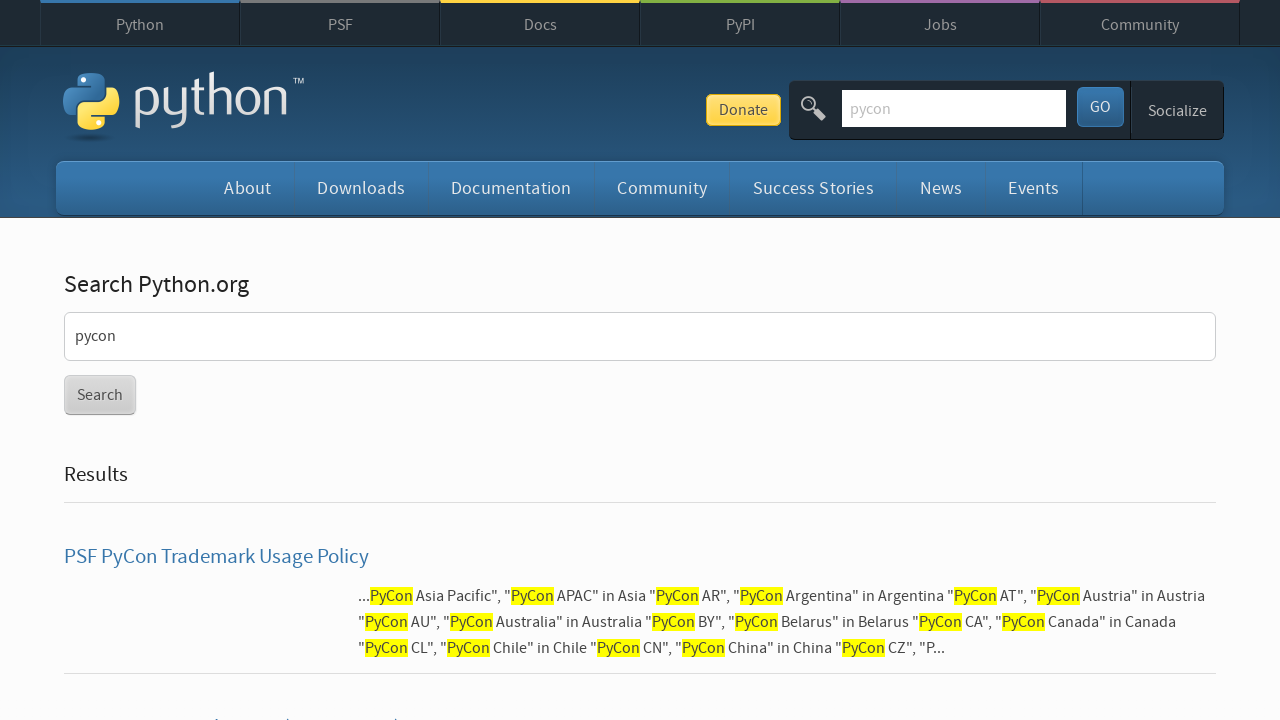

Verified that search returned results (no 'No results found' message)
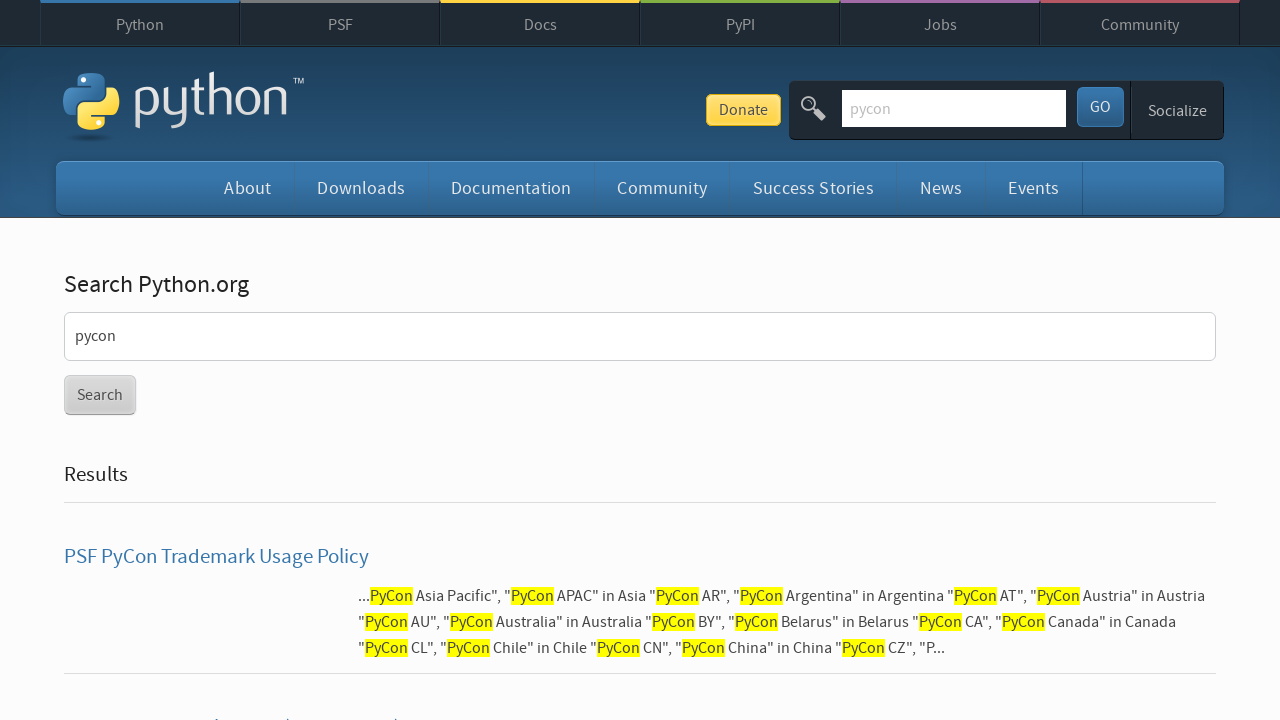

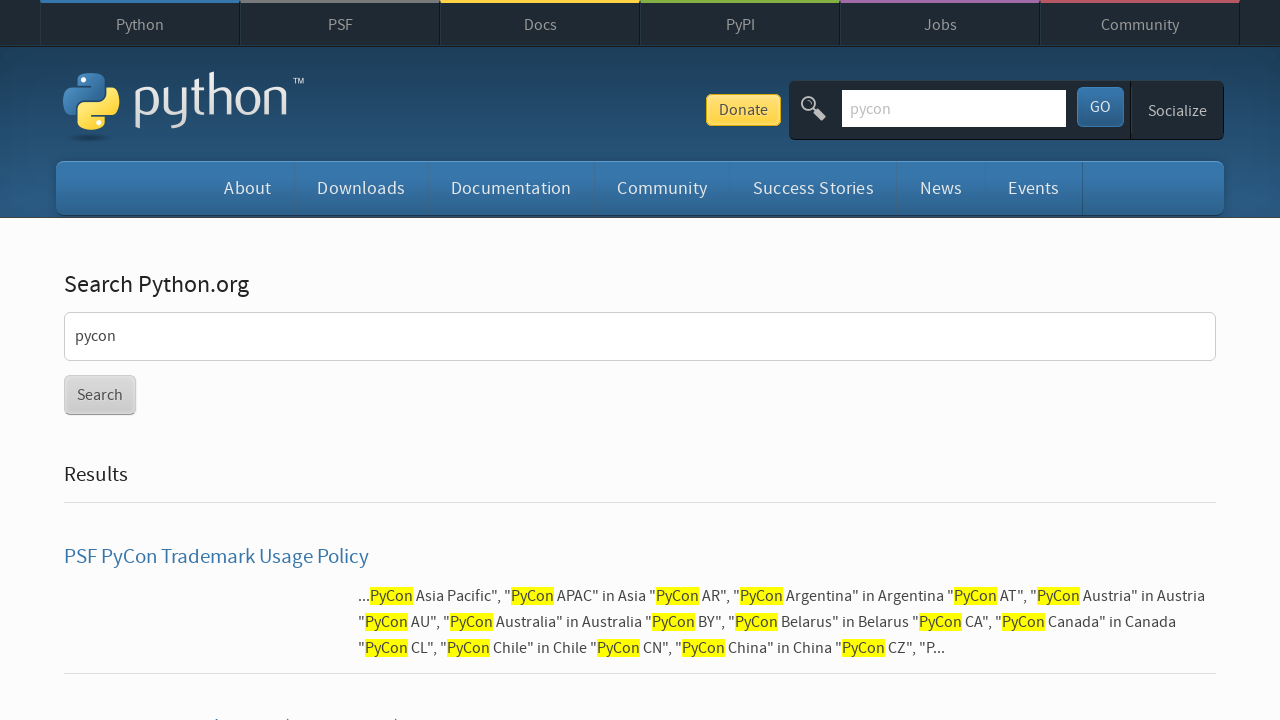